Tests window handling by opening a child window, extracting text from it, and using that text to fill a form field in the parent window

Starting URL: https://rahulshettyacademy.com/loginpagePractise/#

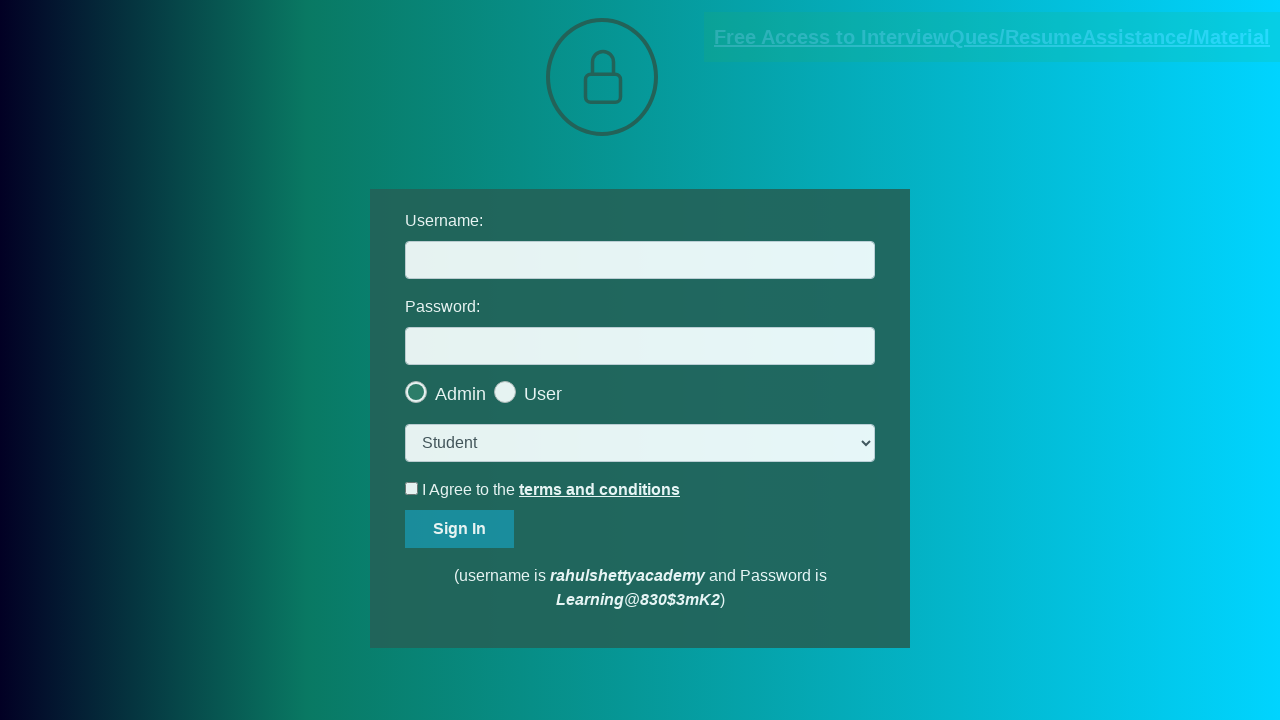

Clicked blinking text link to open child window at (992, 37) on .blinkingText
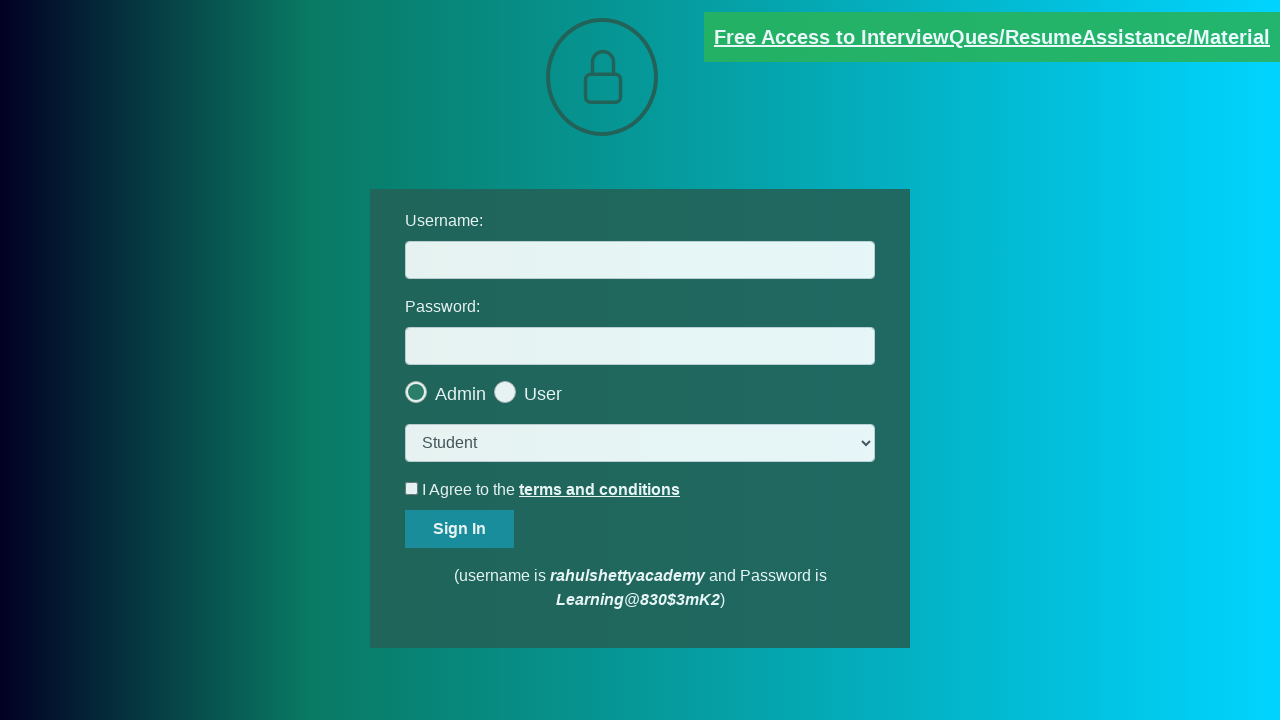

Child window opened and captured
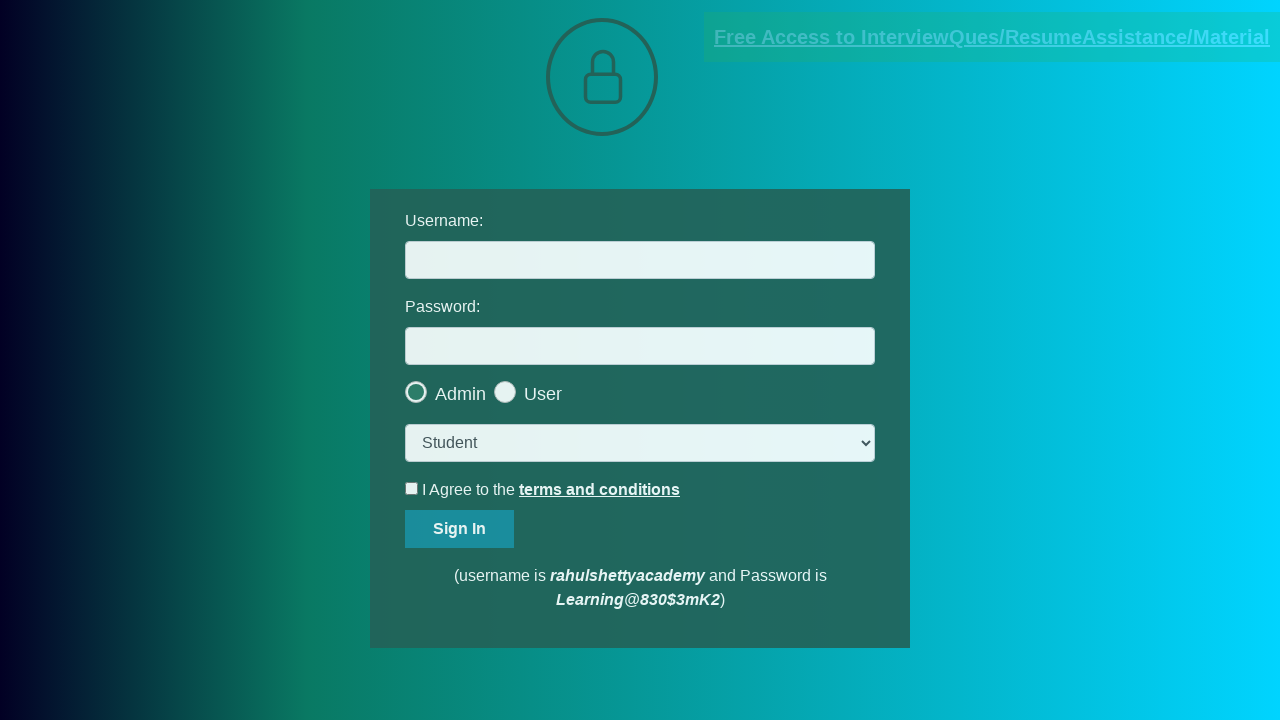

Extracted text content from child window paragraph element
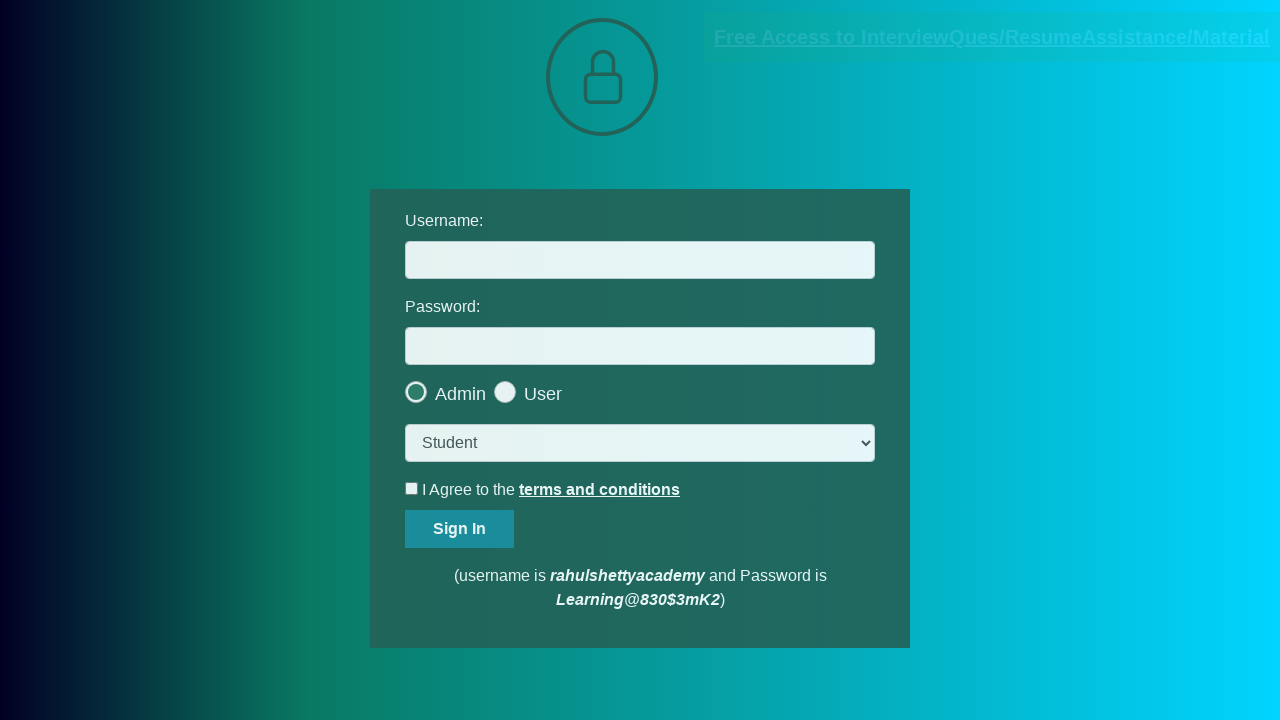

Parsed username from text content: mentor@rahulshettyacademy.com
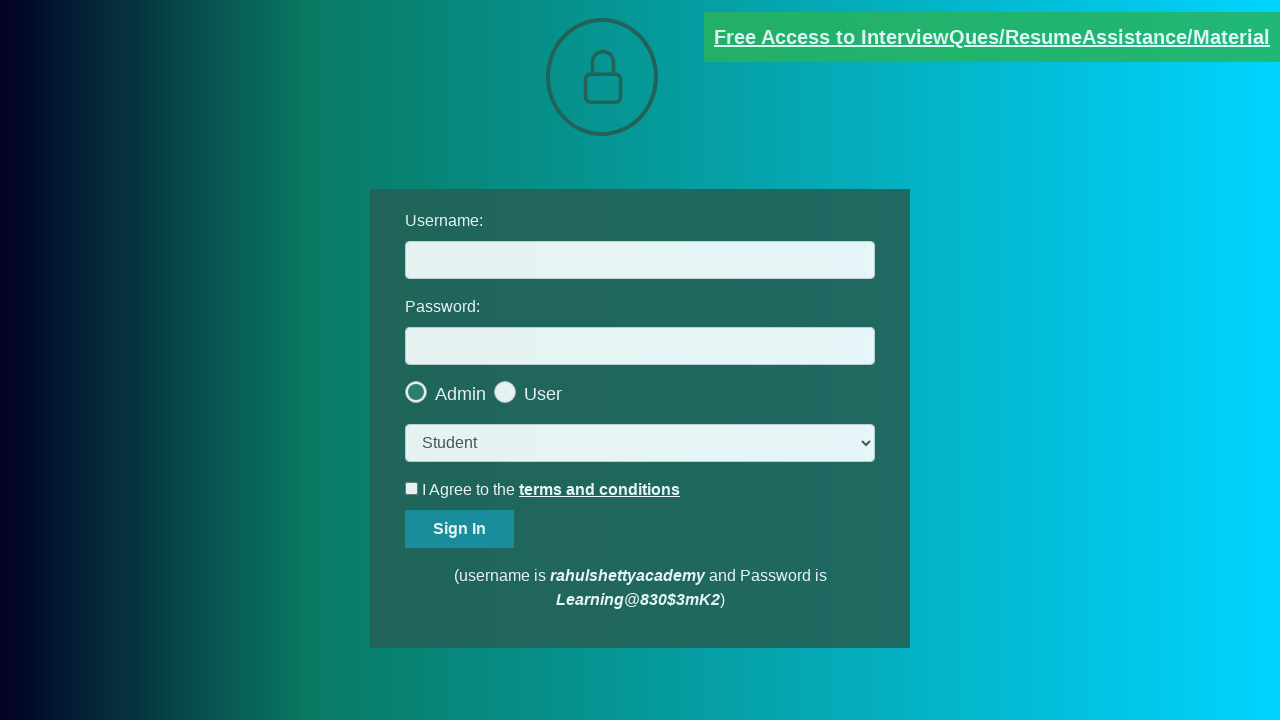

Closed child window
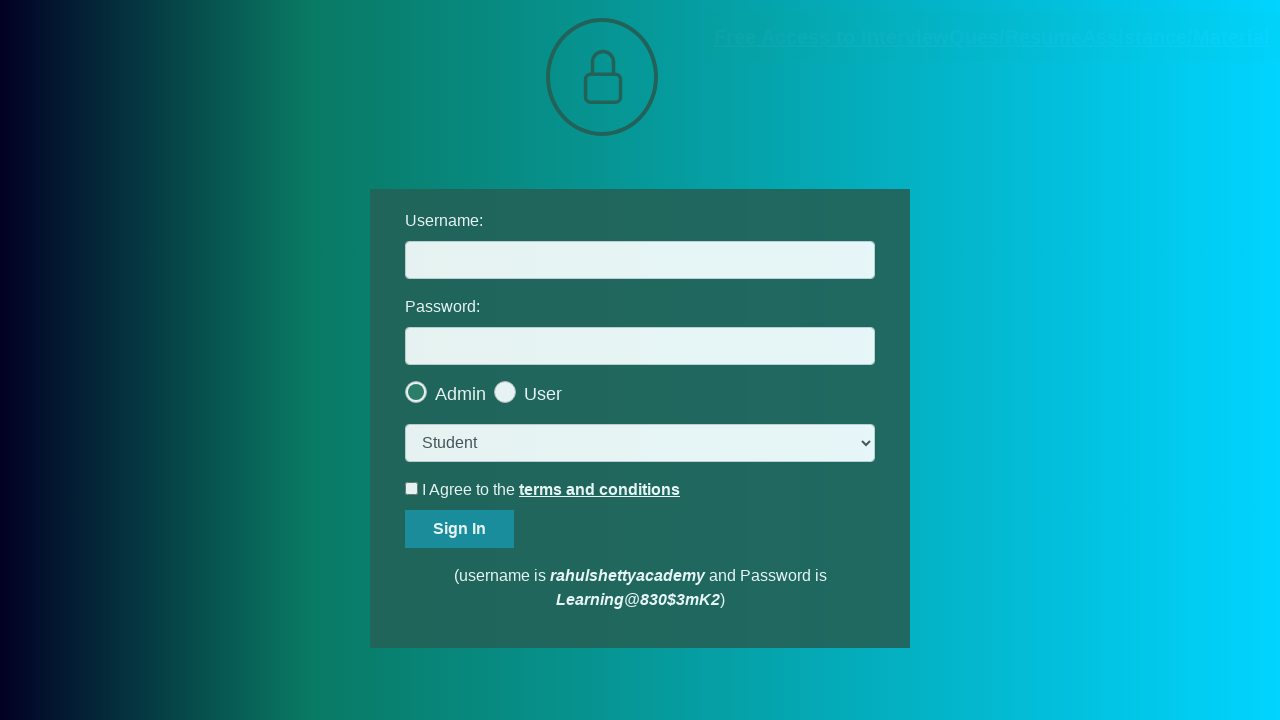

Filled username field with extracted username: mentor@rahulshettyacademy.com on input[name='username']
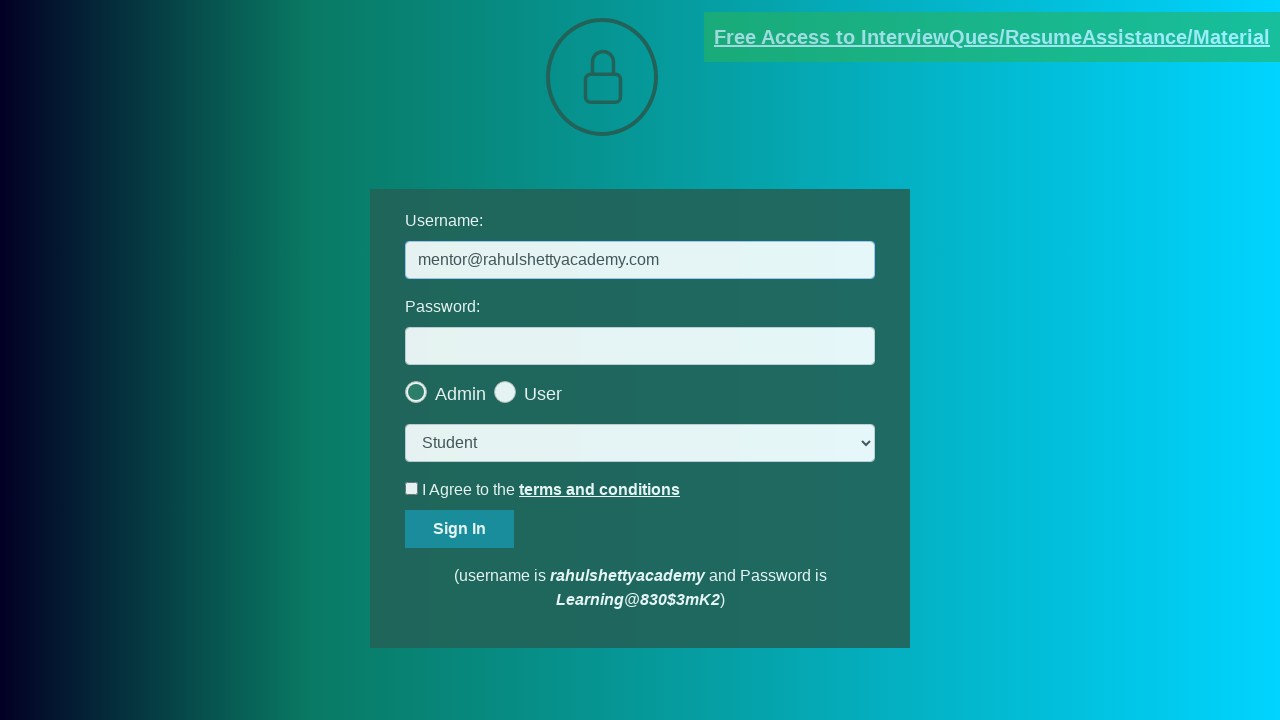

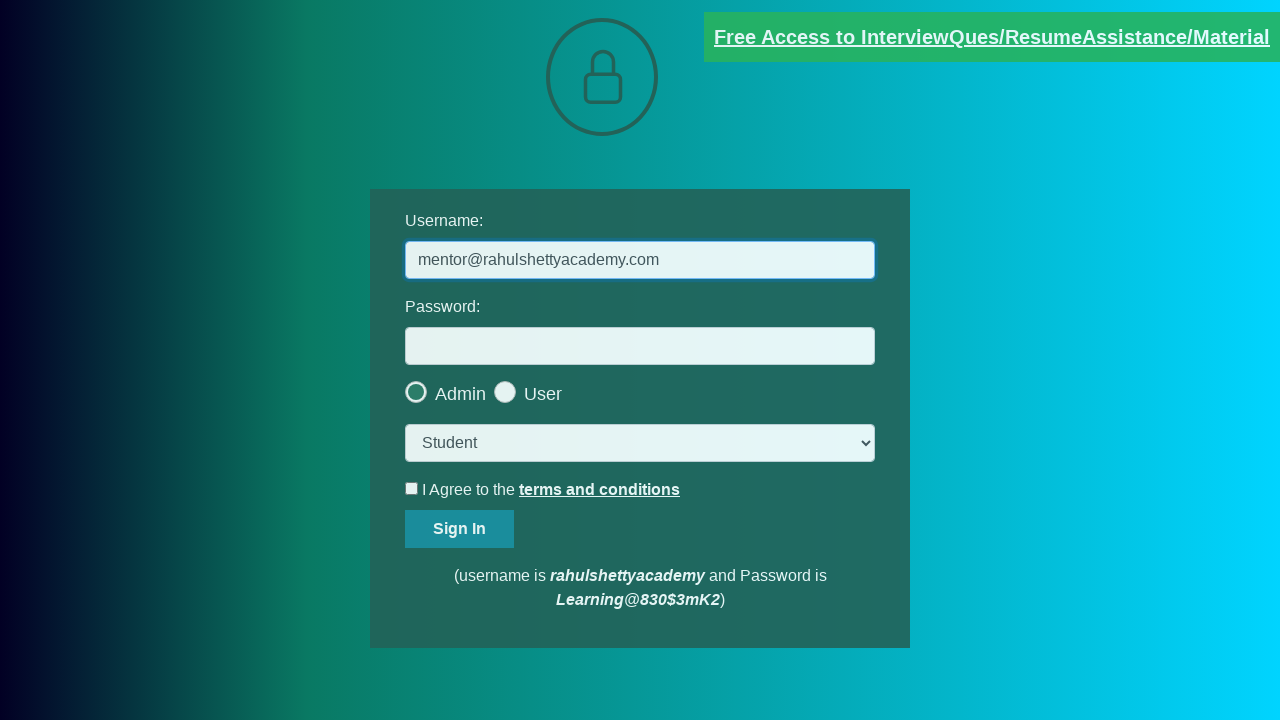